Tests file upload functionality by clicking the upload button, selecting a file through the file chooser dialog, and uploading it to the page.

Starting URL: https://qaplayground.dev/apps/upload/

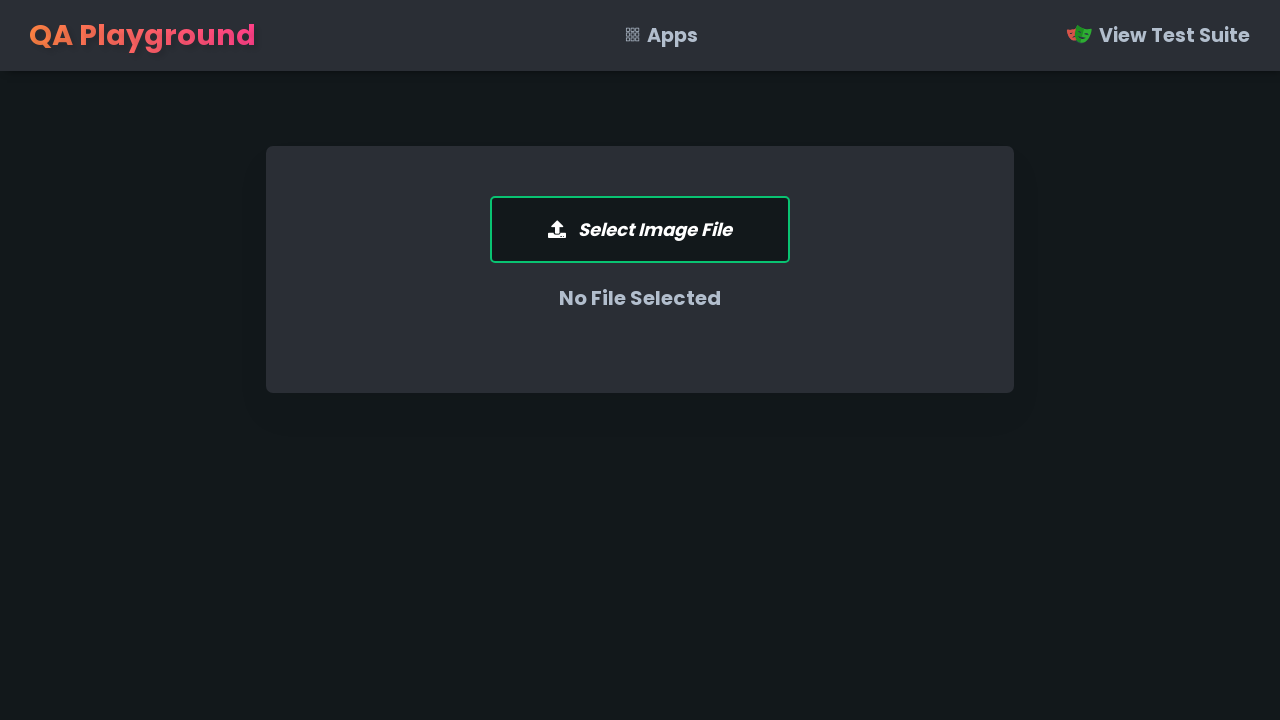

Created temporary test file (test-image.jpg)
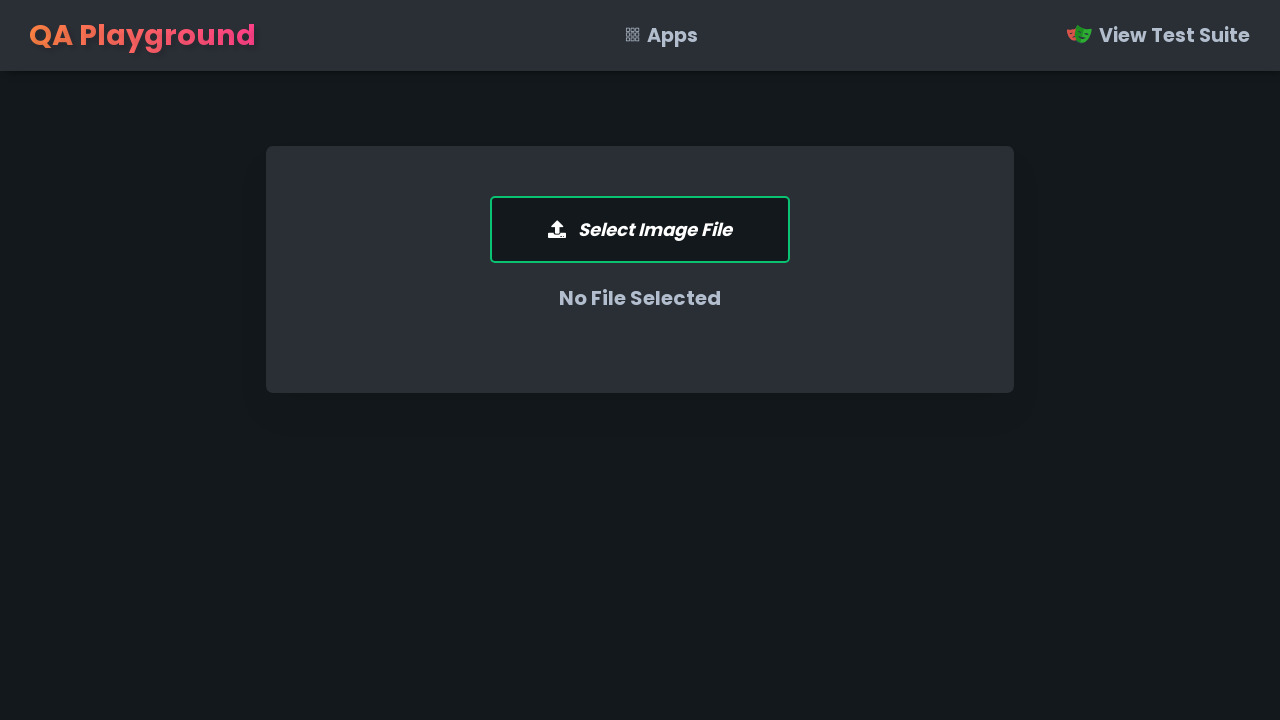

Located the file upload button
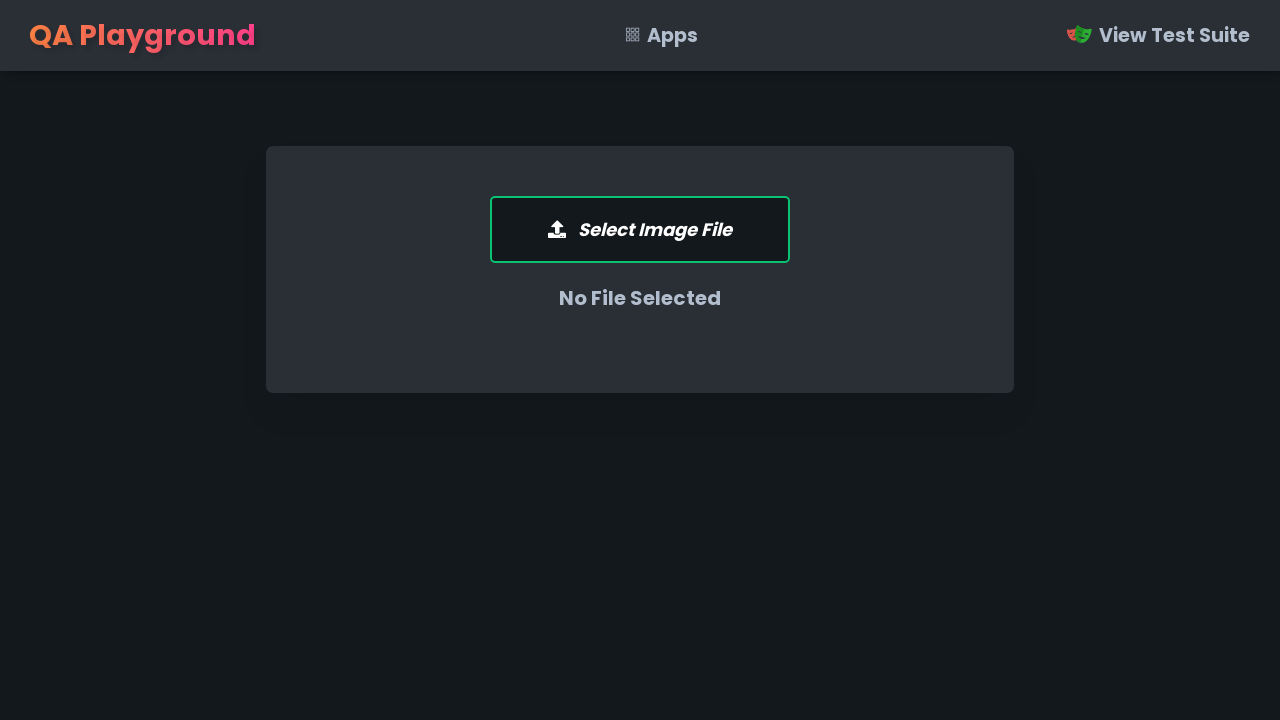

Clicked the upload button and file chooser dialog appeared at (640, 230) on .btn-green-outline
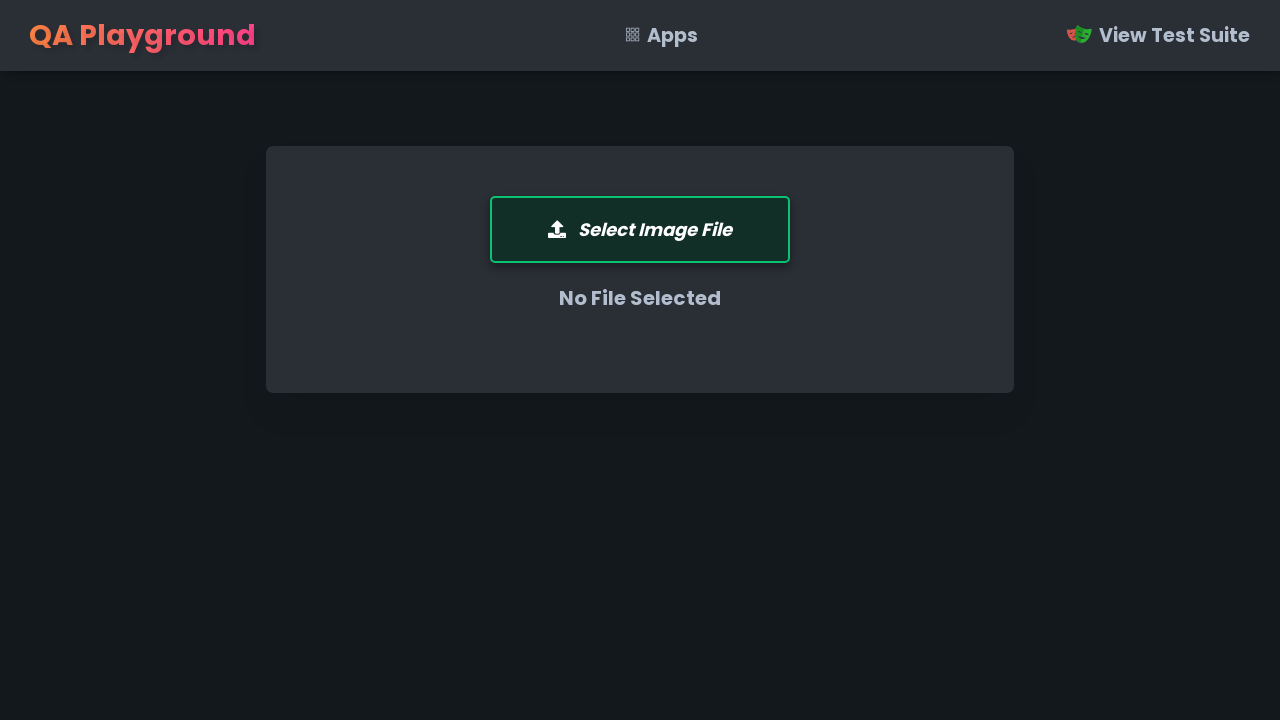

Selected test-image.jpg file from the file chooser dialog
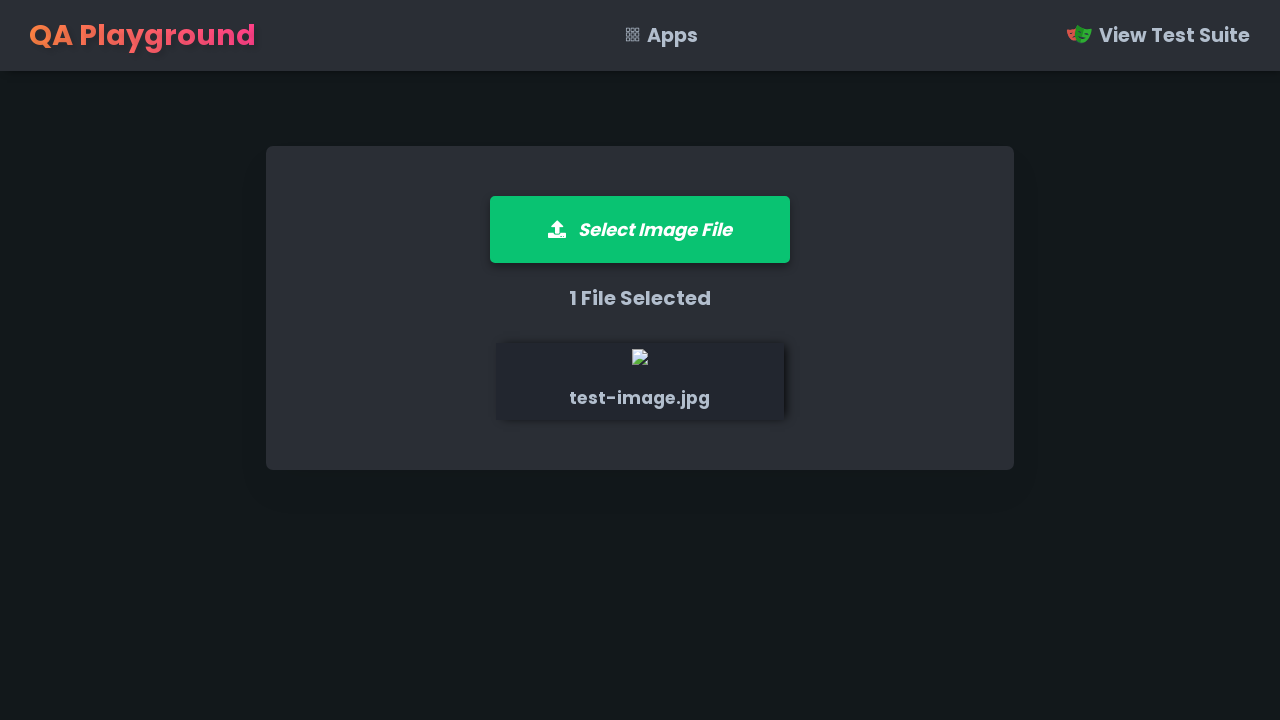

Cleaned up temporary test file and directory
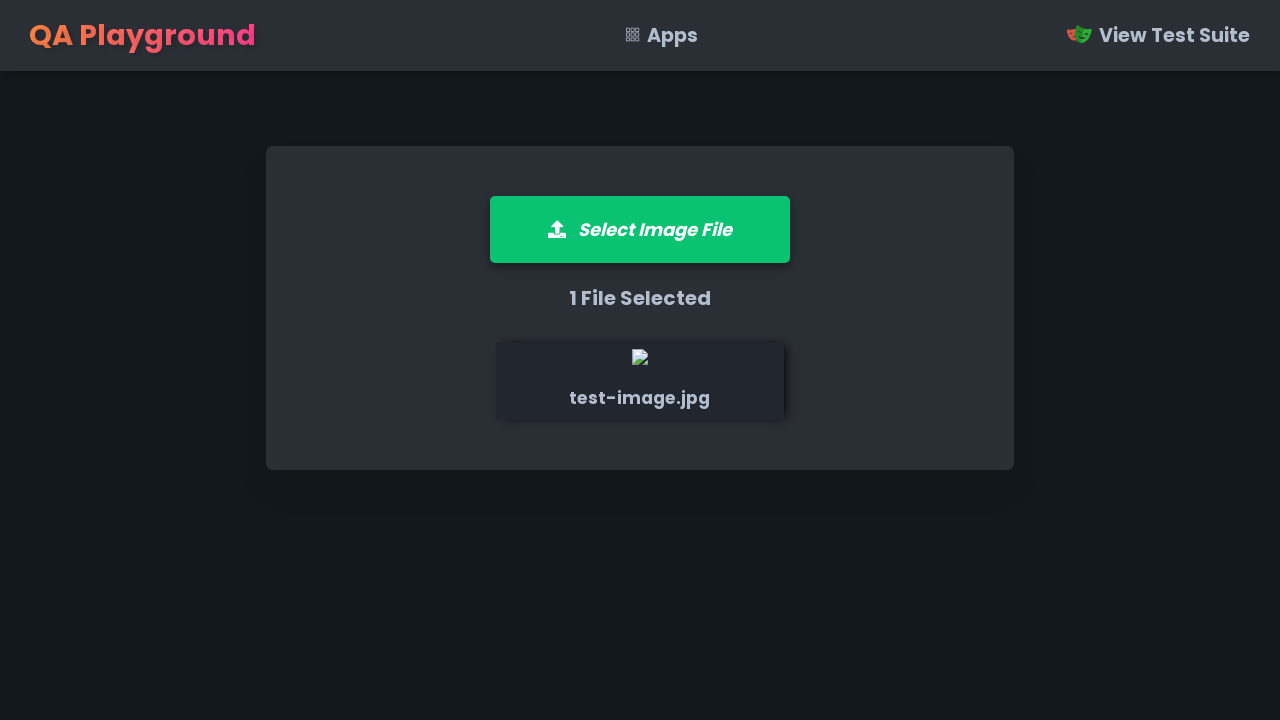

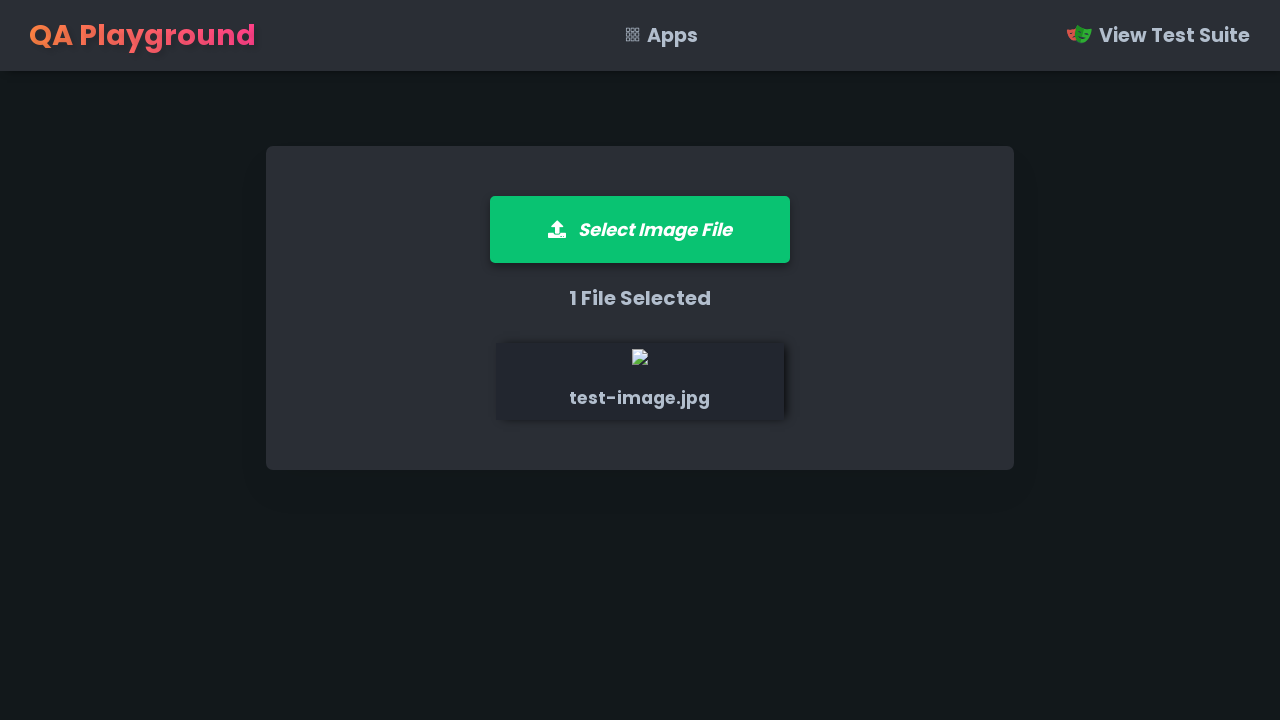